Navigates to the DemoQA homepage and clicks on the Interactions tile to access the Interactions section

Starting URL: https://demoqa.com

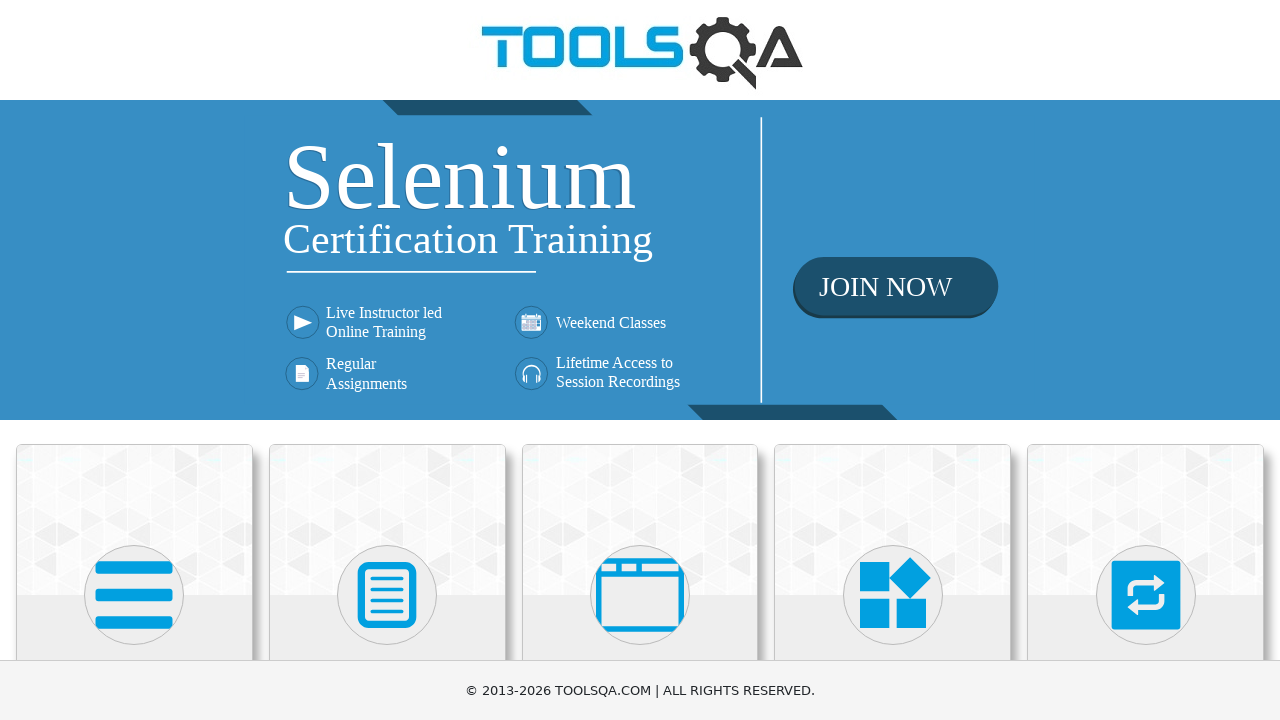

Navigated to DemoQA homepage
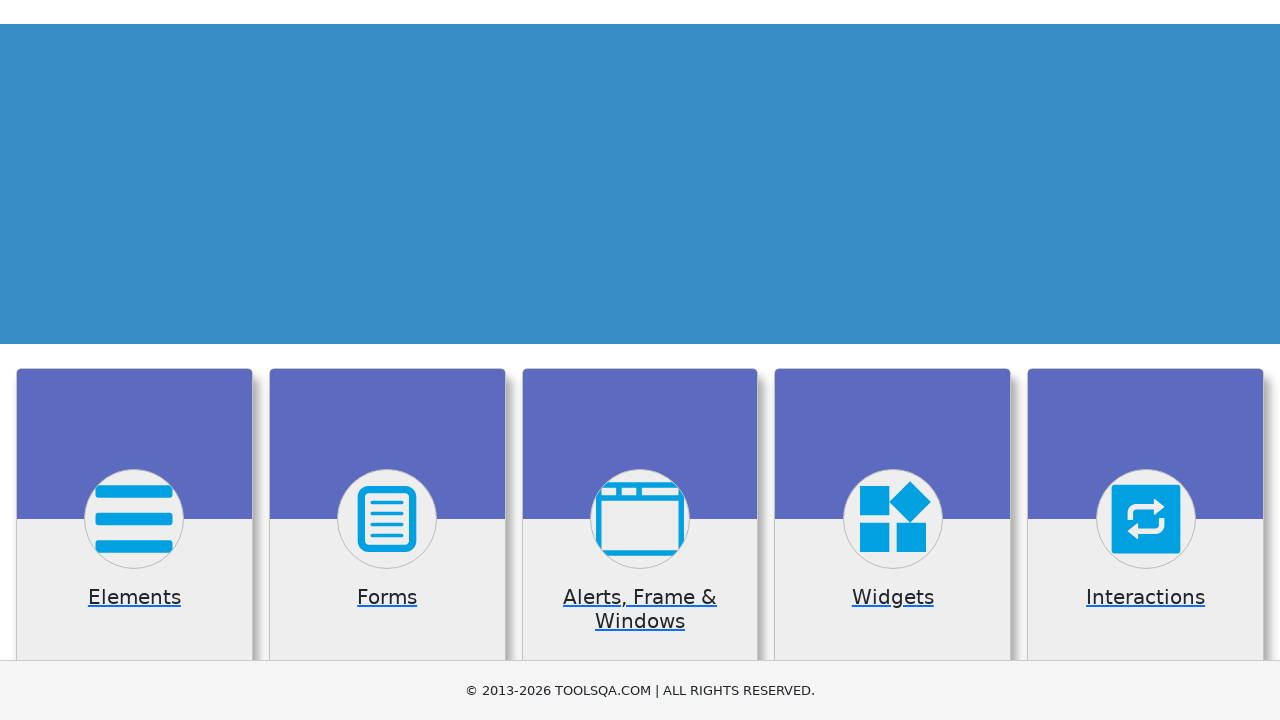

Clicked on the Interactions tile at (1146, 360) on xpath=//h5[contains(text(),'Interactions')]
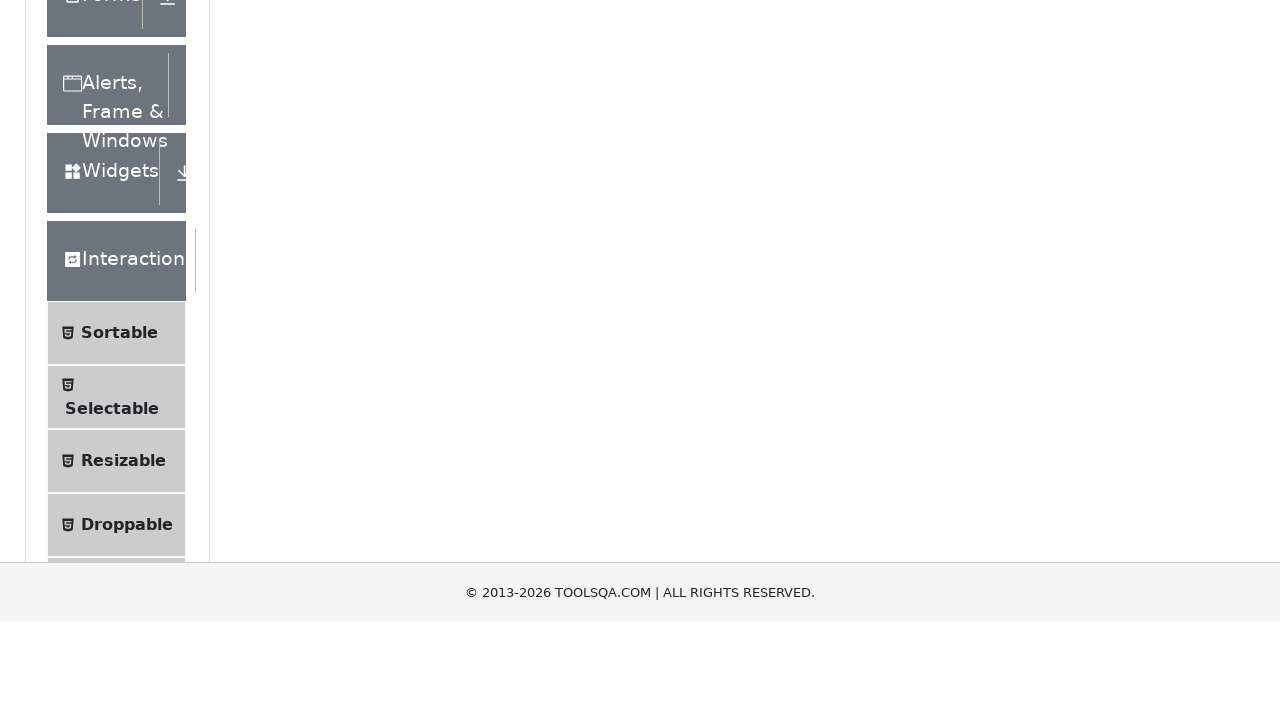

Interactions page loaded successfully
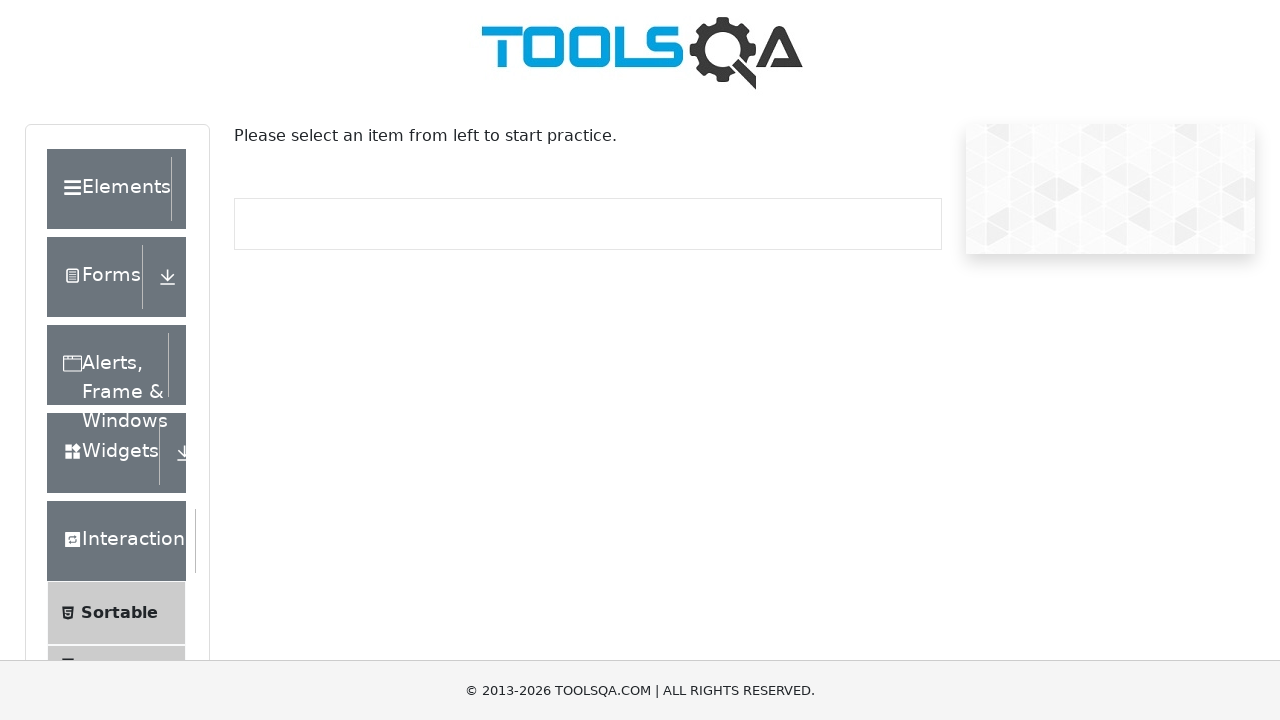

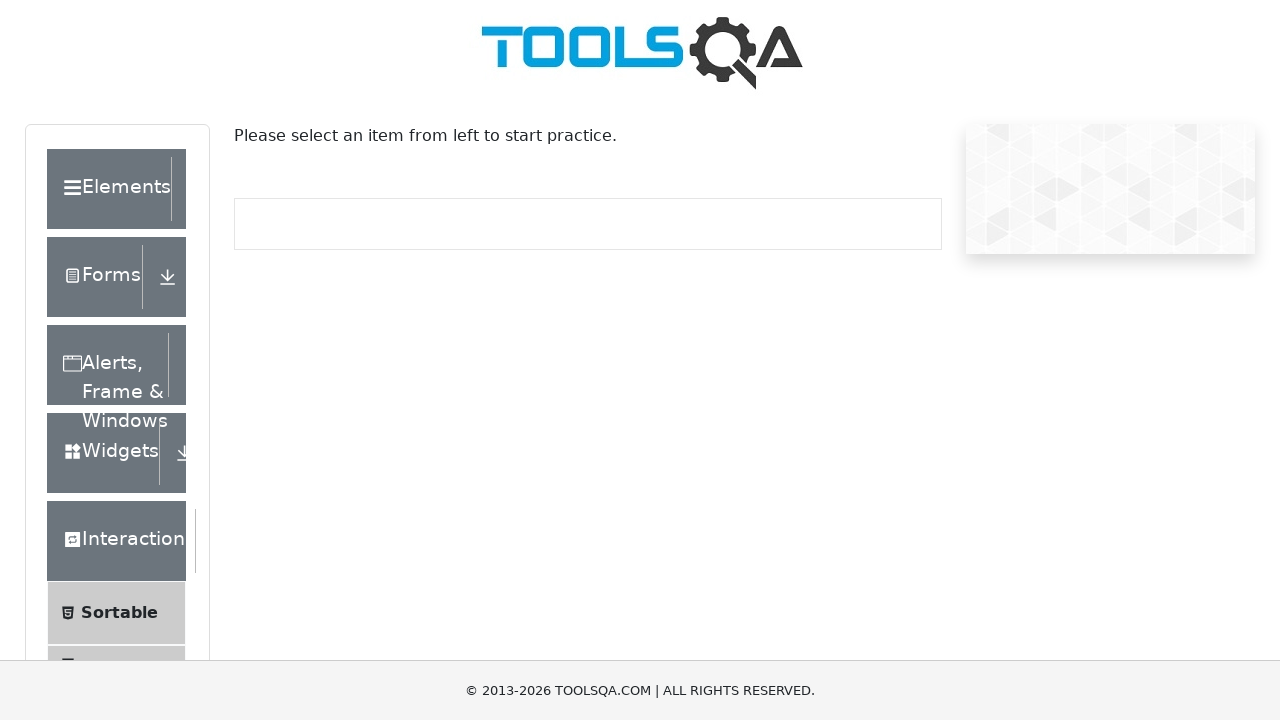